Navigates to a test automation practice page, finds a product table, searches for a product named "Tablet" in the rows, and clicks its corresponding checkbox.

Starting URL: https://testautomationpractice.blogspot.com/

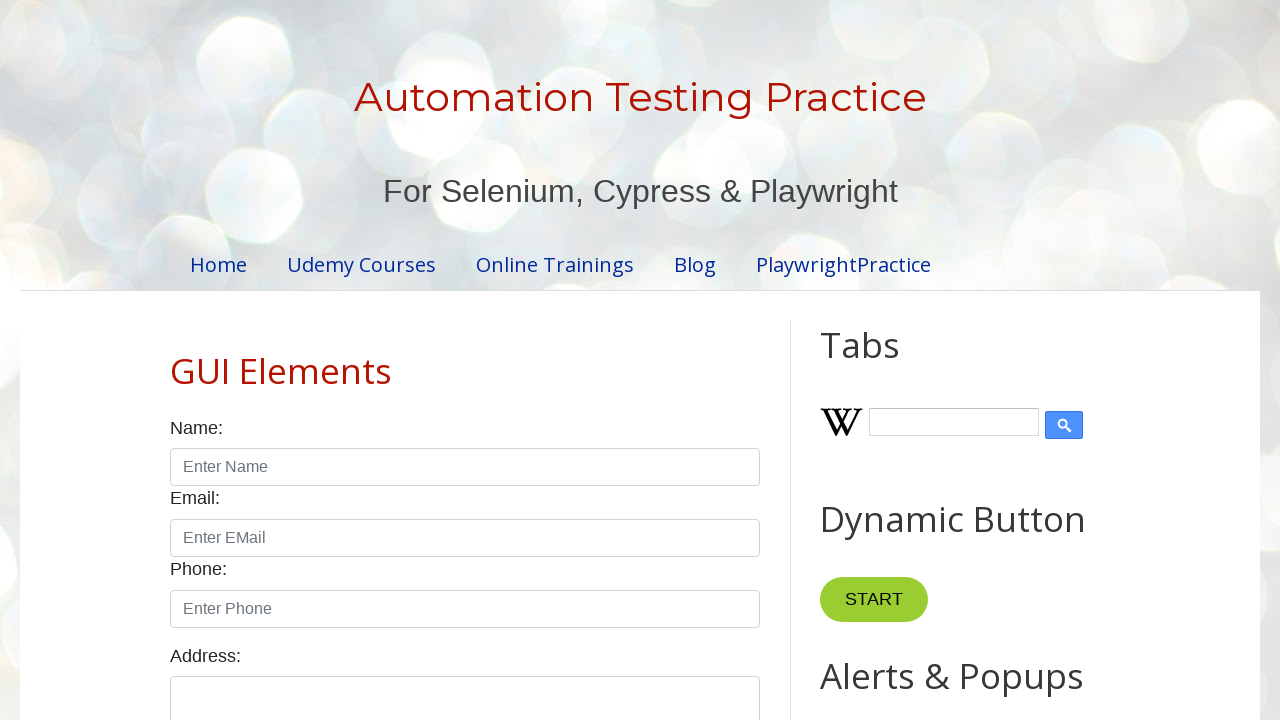

Product table loaded and is visible
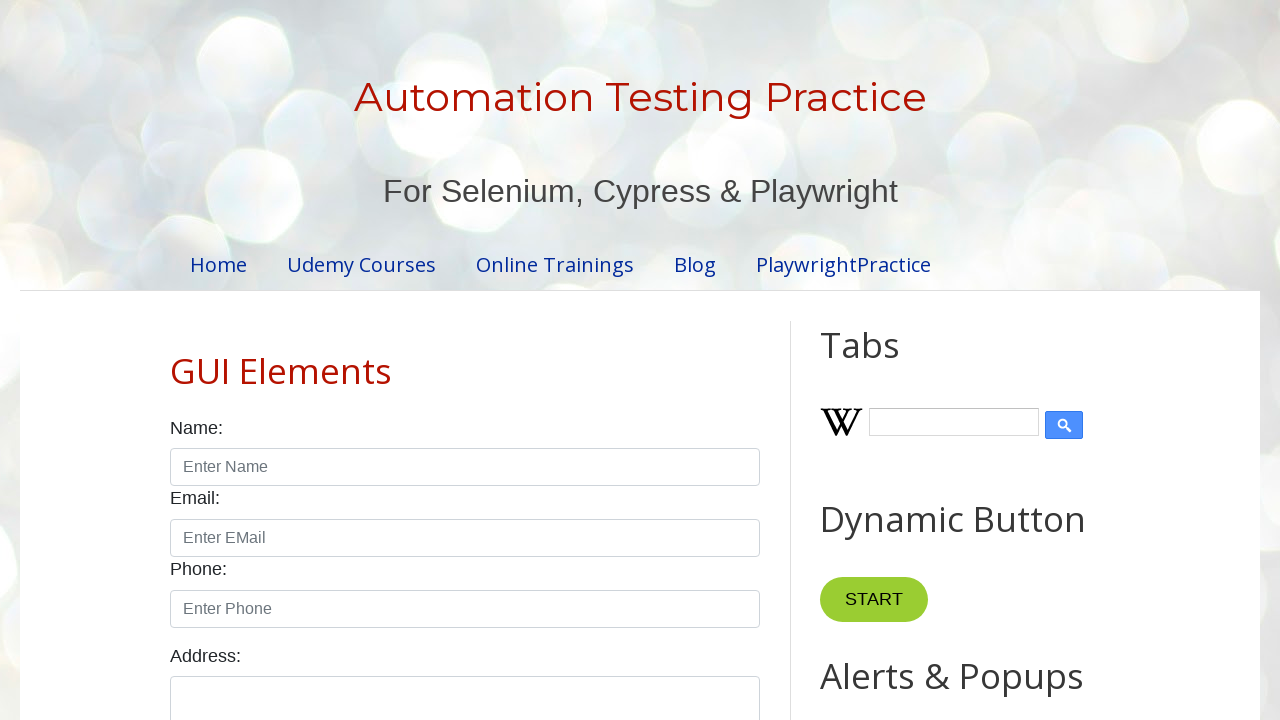

Located all rows in the product table
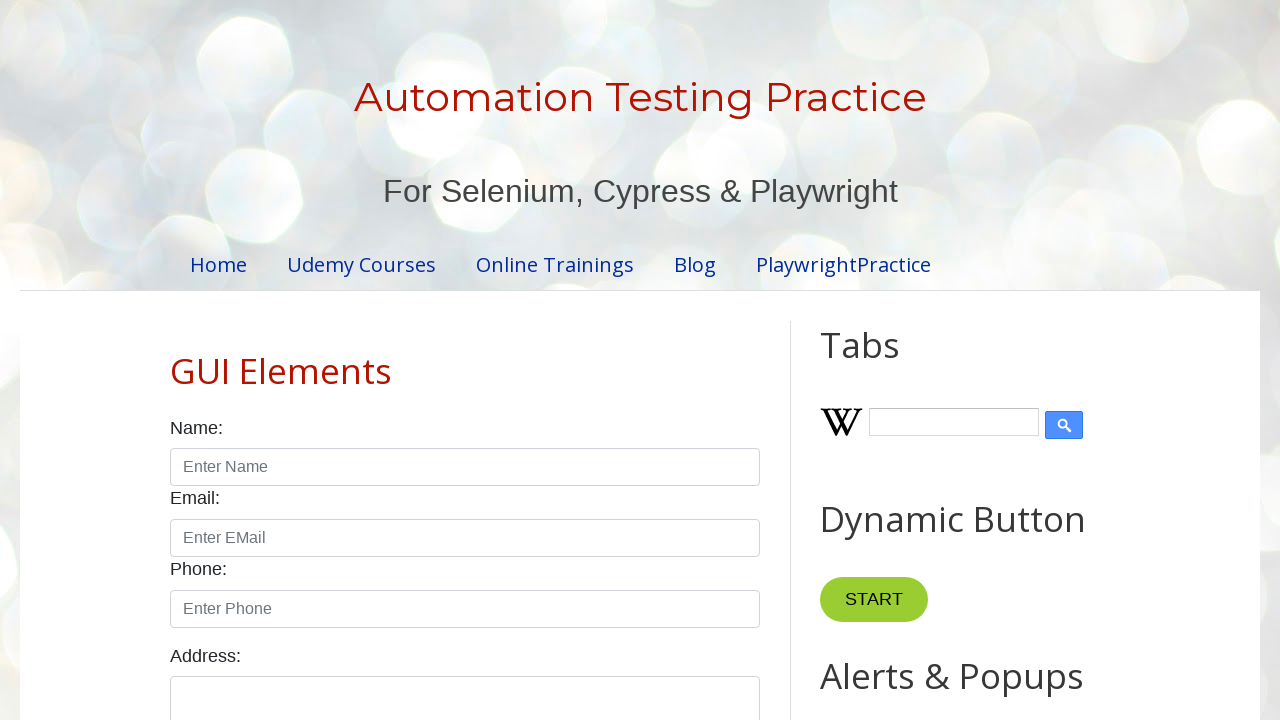

Found 5 rows in the product table
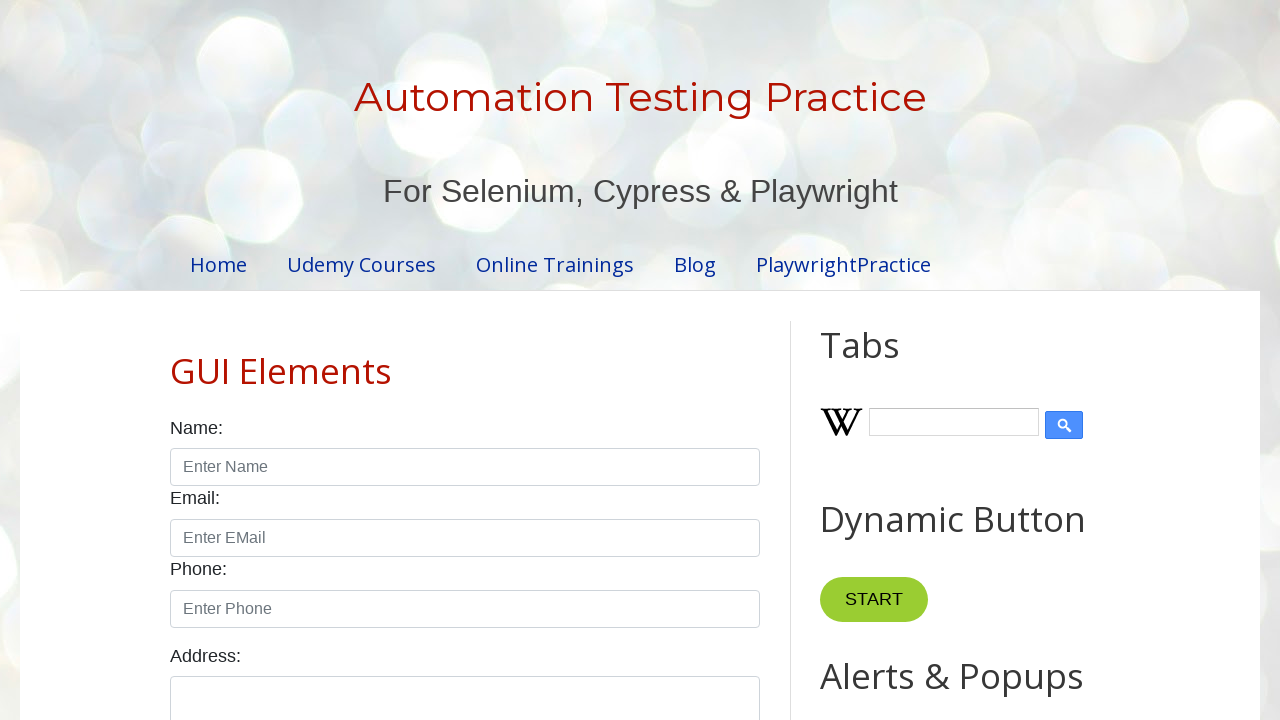

Retrieved product name from row 1: 'Smartphone'
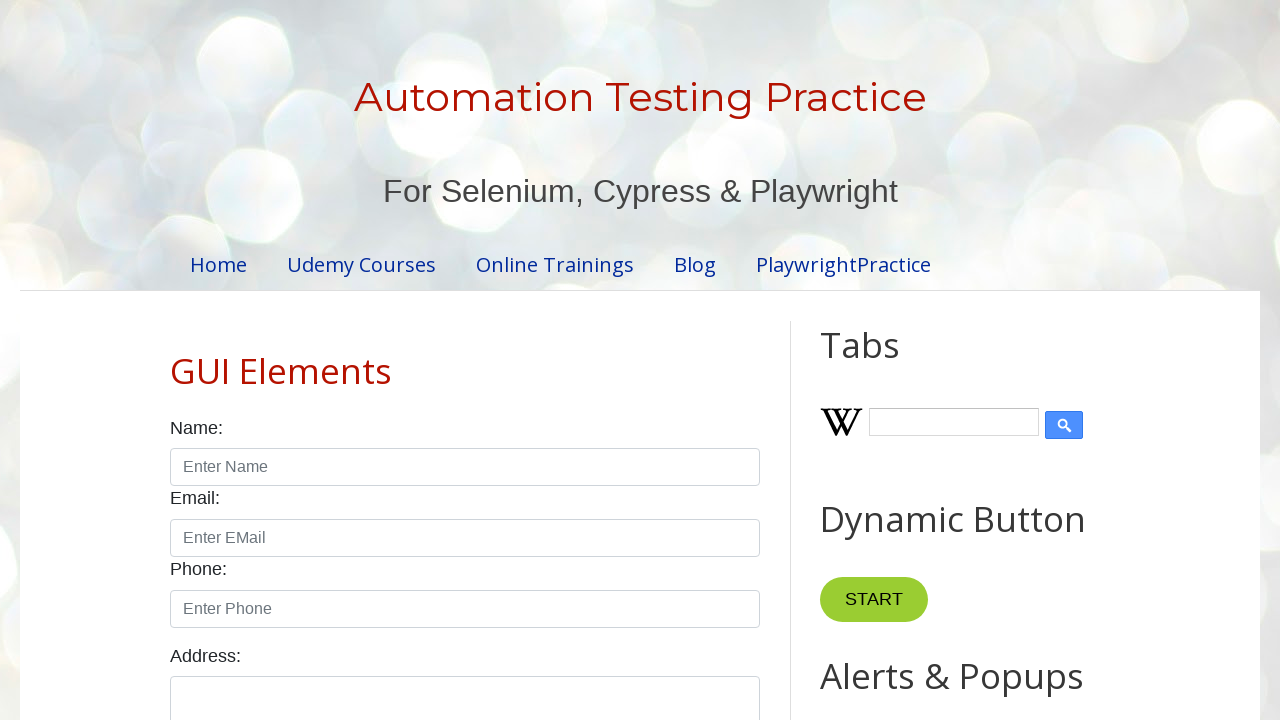

Retrieved product name from row 2: 'Laptop'
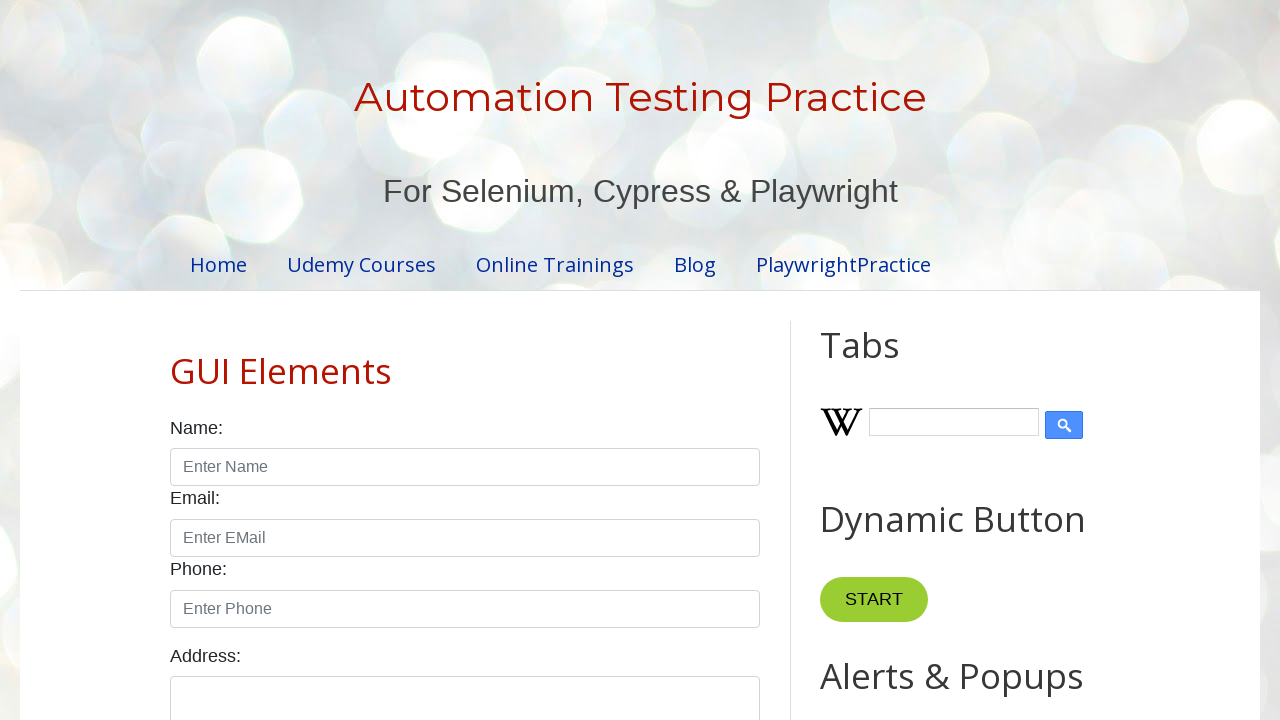

Retrieved product name from row 3: 'Tablet'
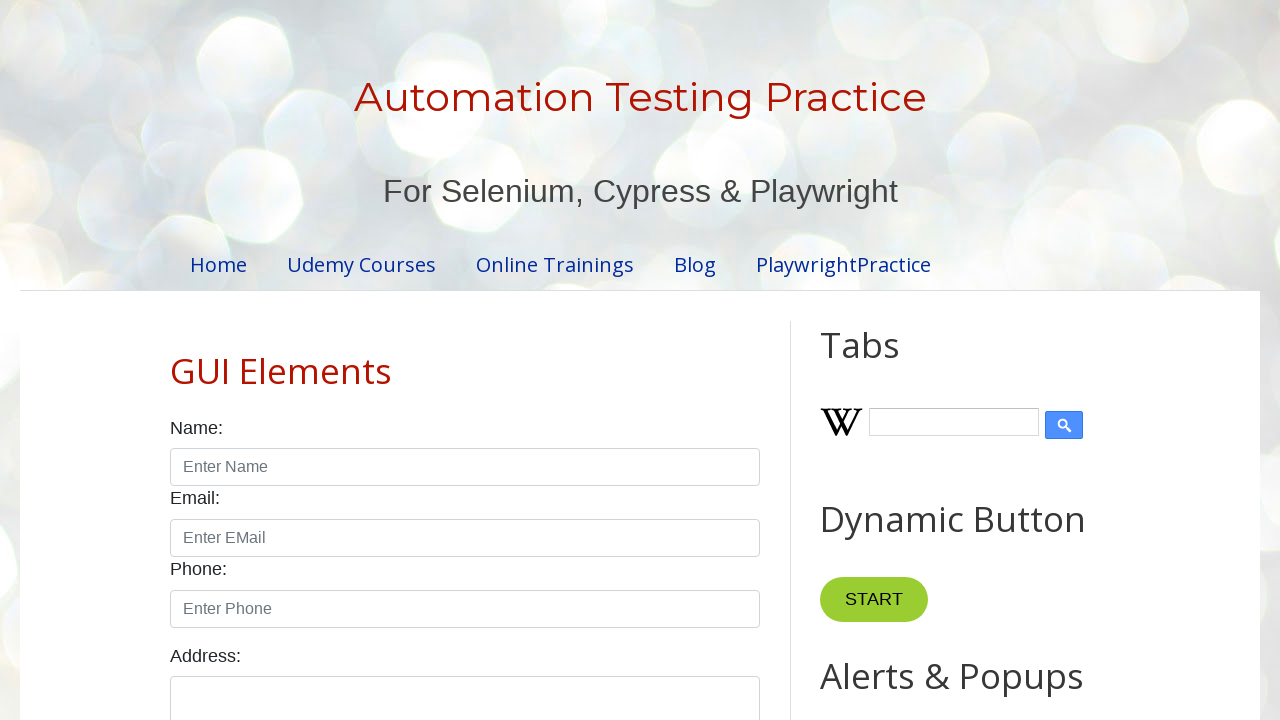

Found 'Tablet' product and clicked its checkbox at (651, 360) on xpath=//table[@id='productTable']/tbody/tr >> nth=2 >> td:nth-child(4) input[typ
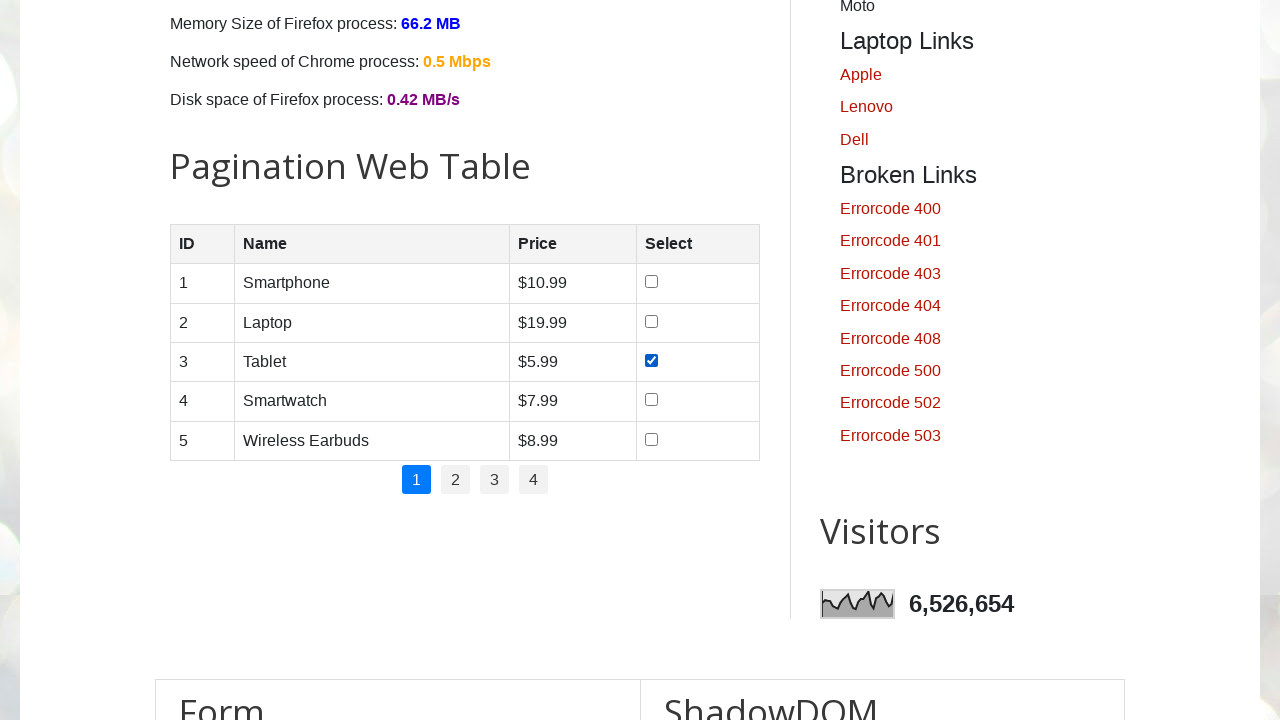

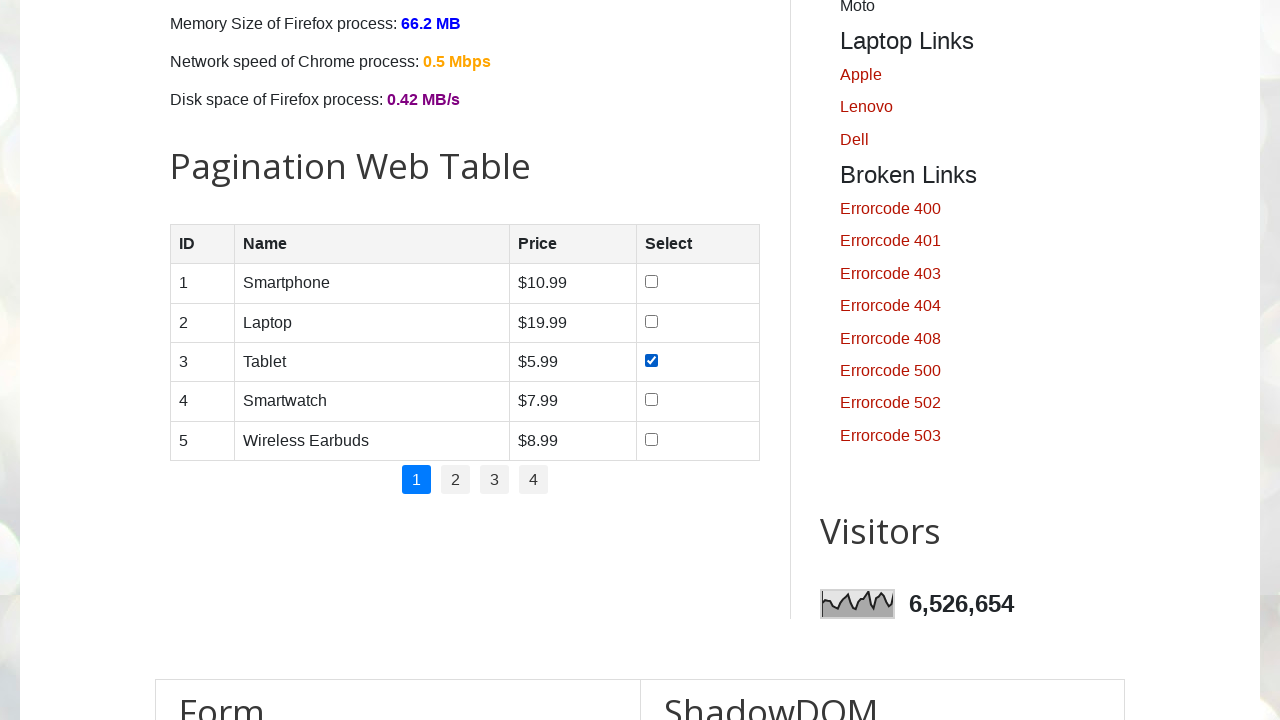